Tests browser navigation functionality by navigating between two URLs, using back/forward buttons, and refreshing the page

Starting URL: https://app.vwo.com

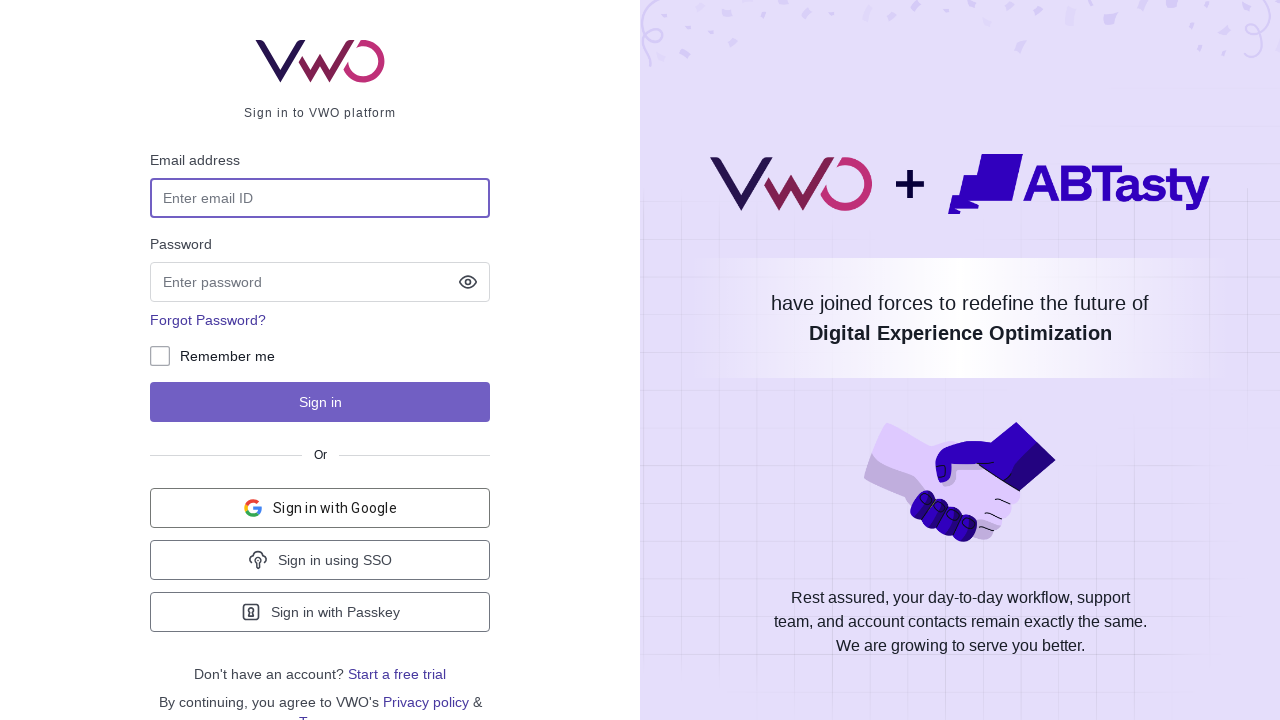

Navigated to https://www.orangehrm.com
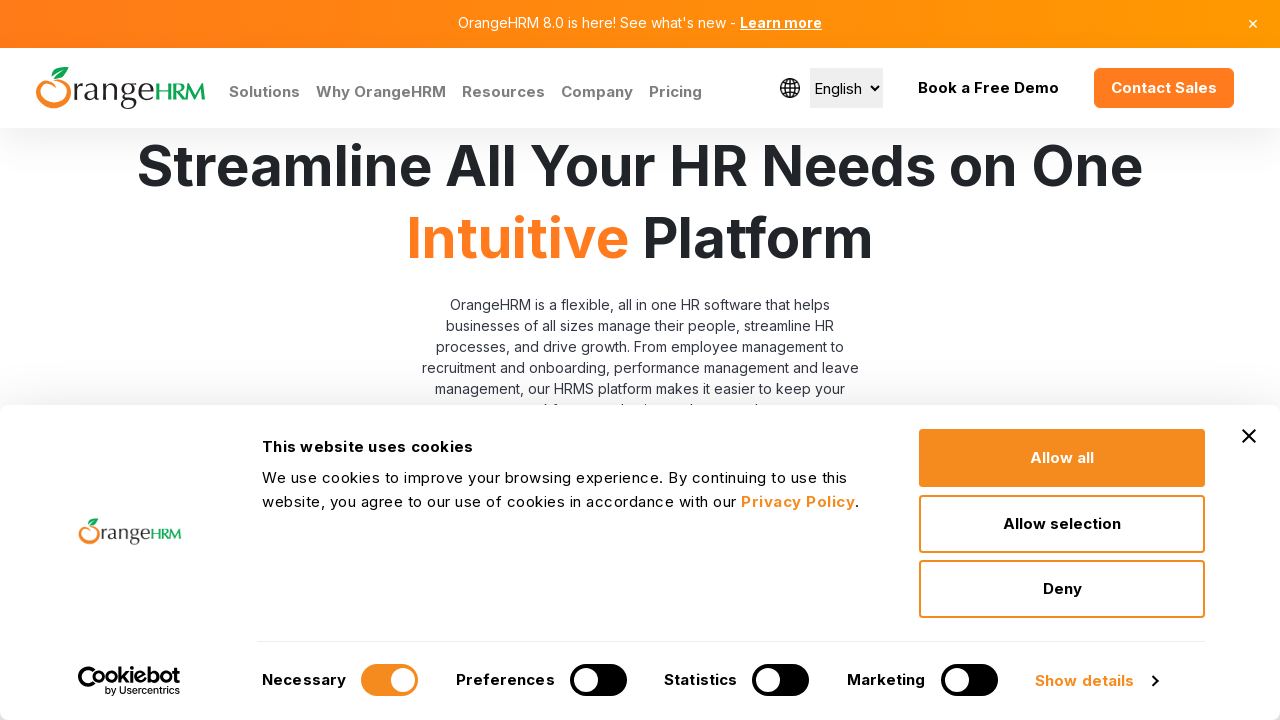

Navigated back to previous page using back button
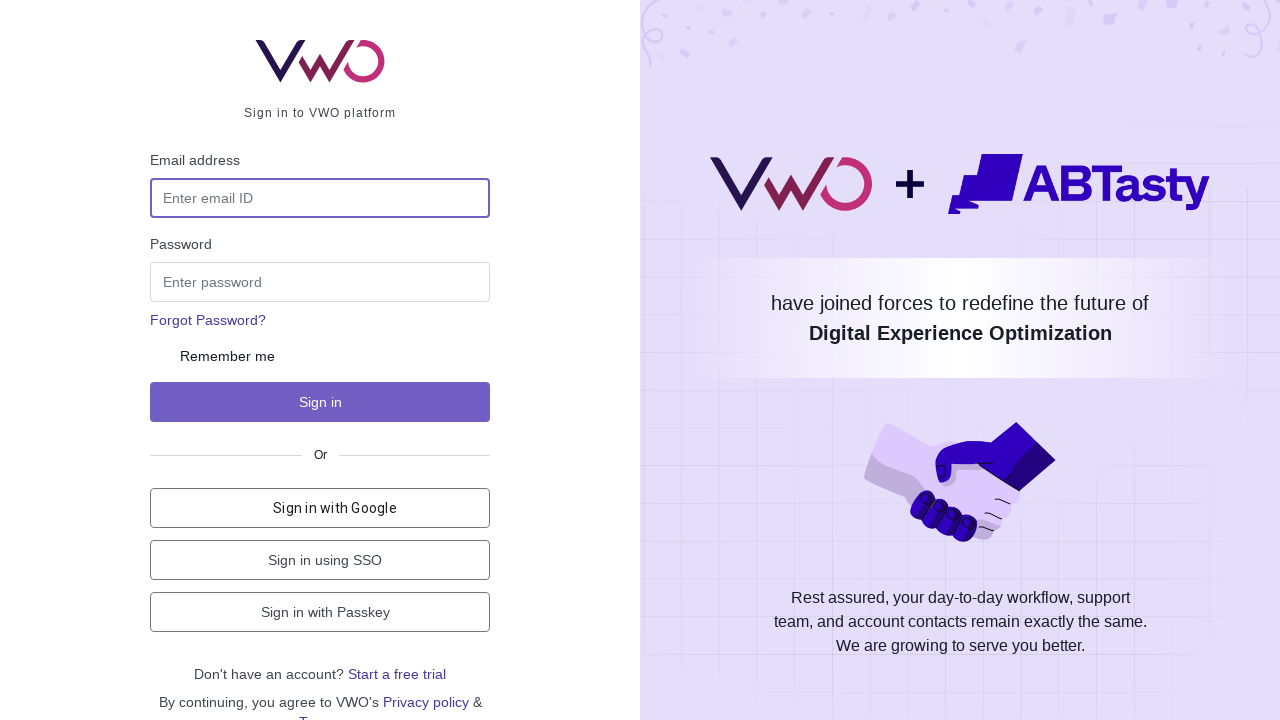

Navigated forward using forward button
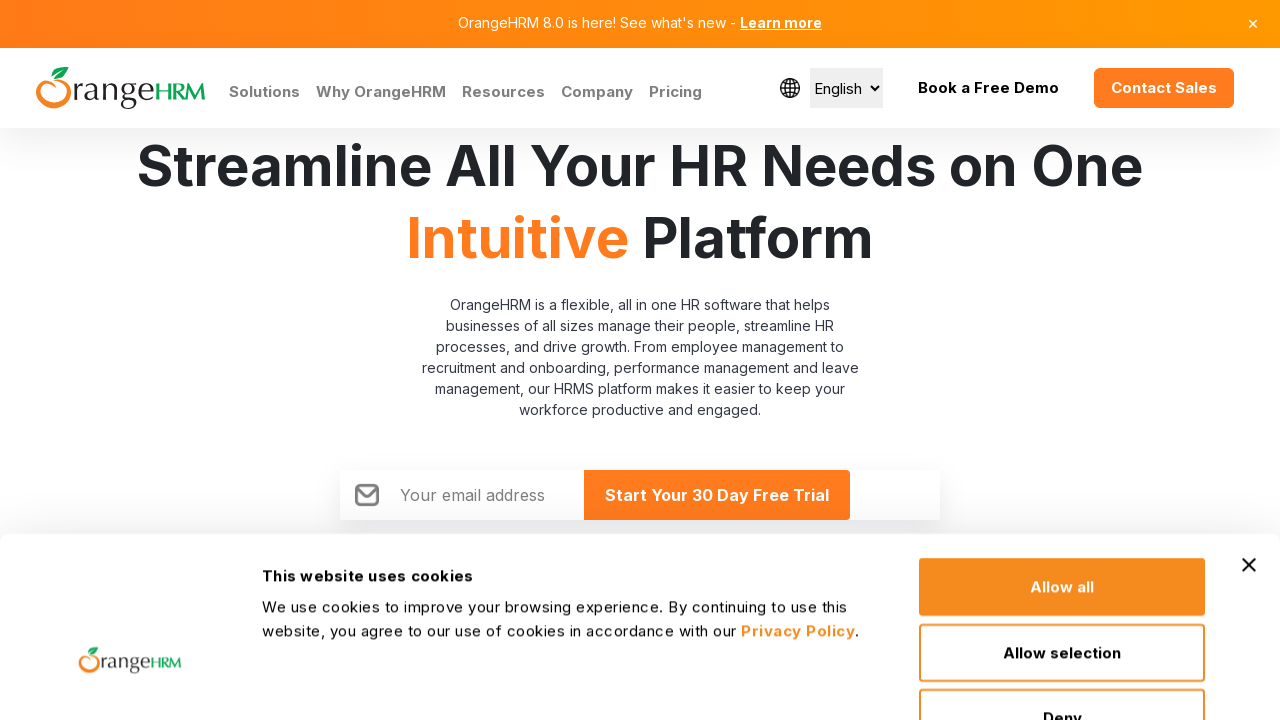

Refreshed the current page
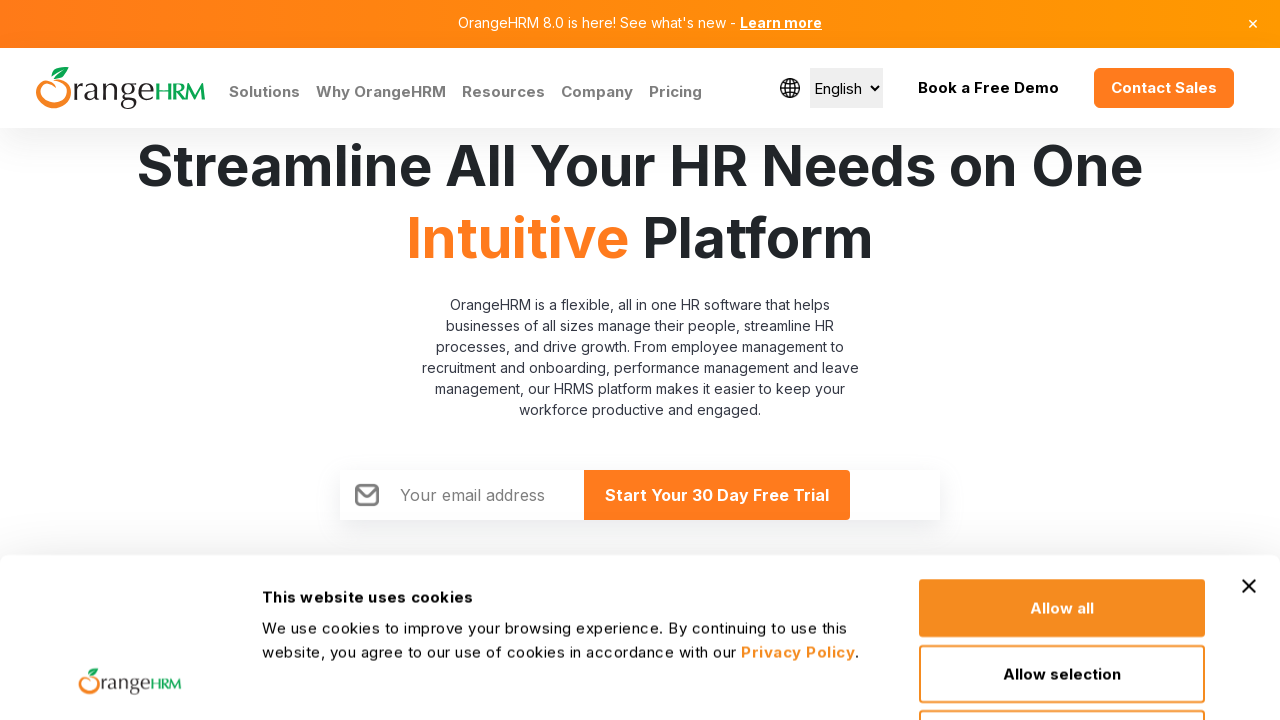

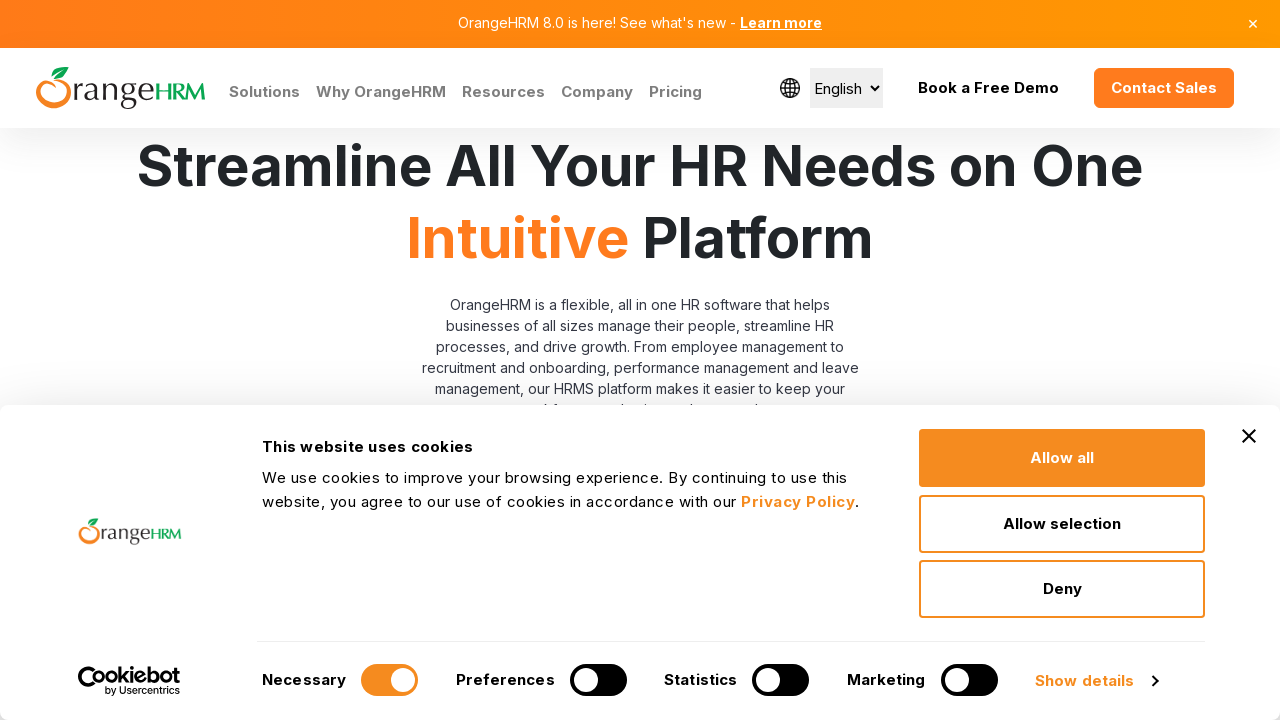